Tests dropdown selection by selecting Option 2 using its value attribute

Starting URL: https://the-internet.herokuapp.com/dropdown

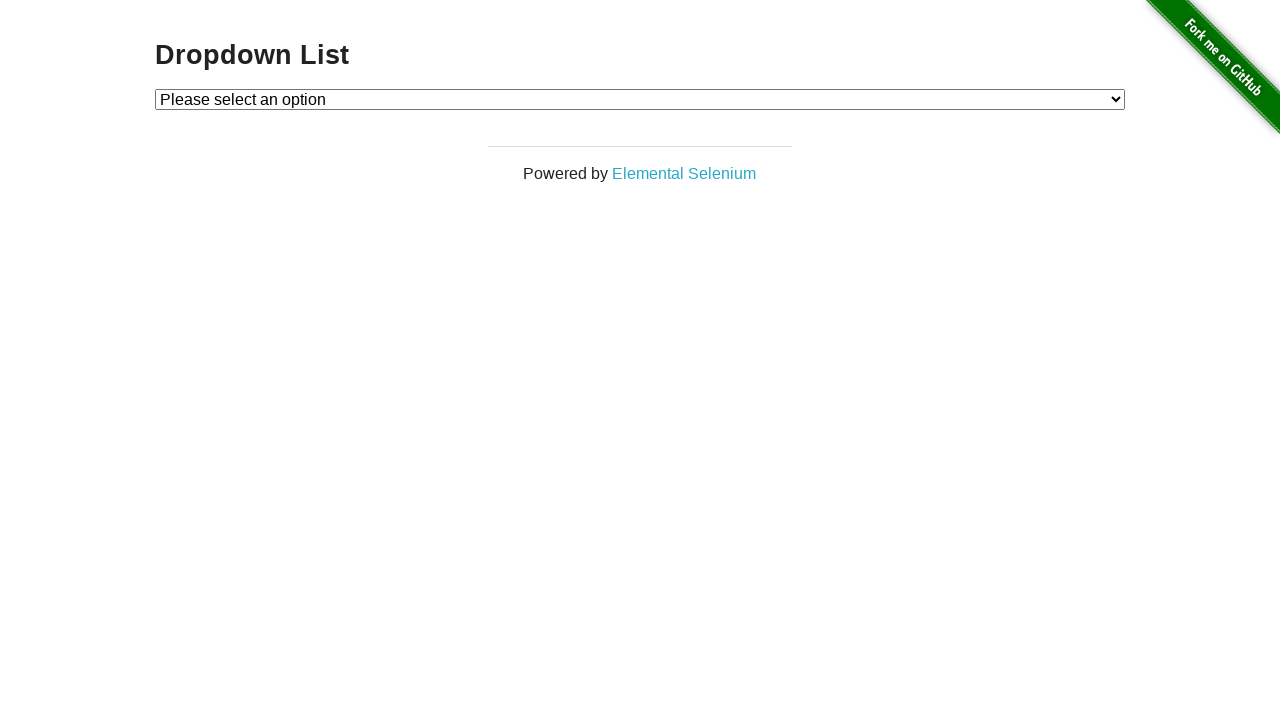

Navigated to dropdown test page at https://the-internet.herokuapp.com/dropdown
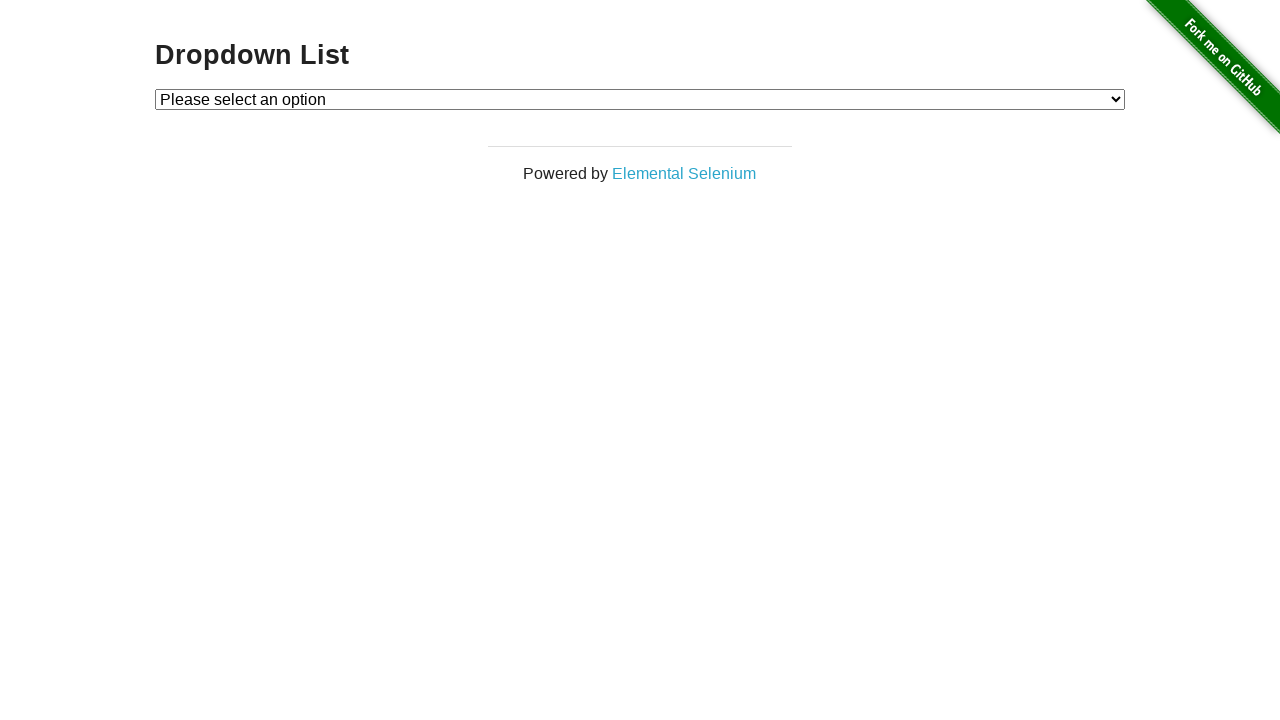

Located dropdown element with id 'dropdown'
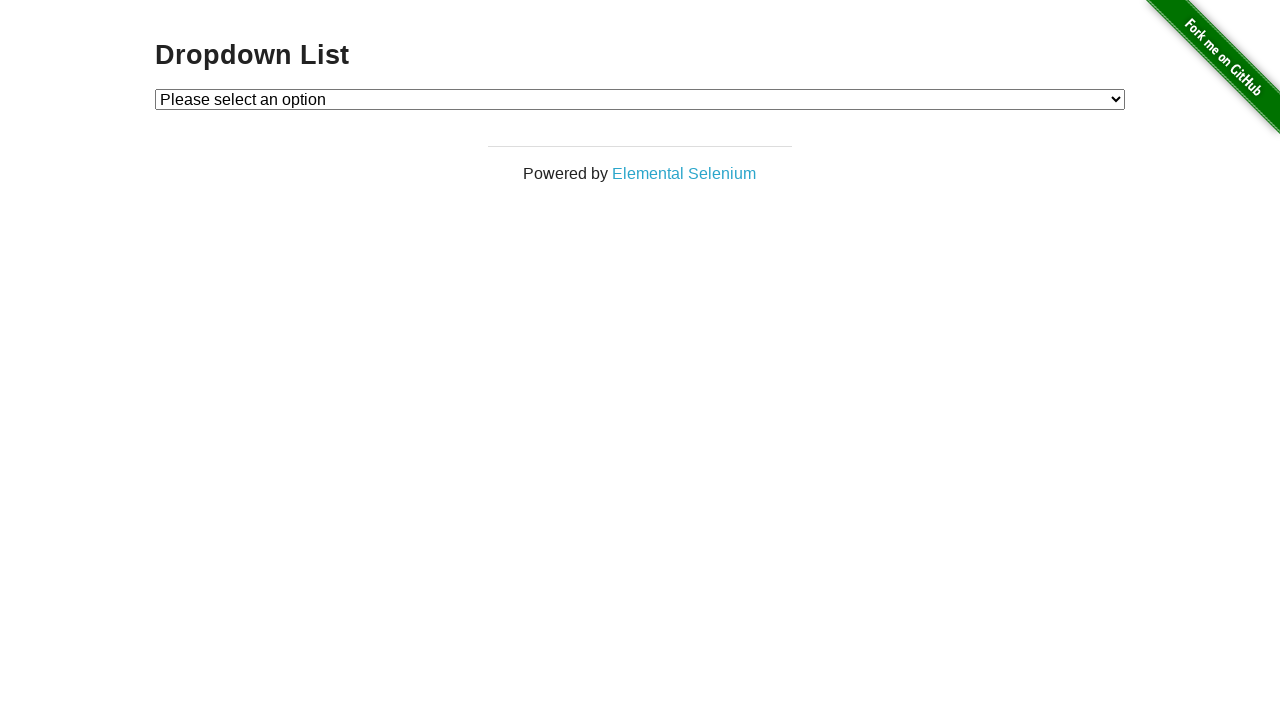

Selected Option 2 using its value attribute in dropdown on #dropdown
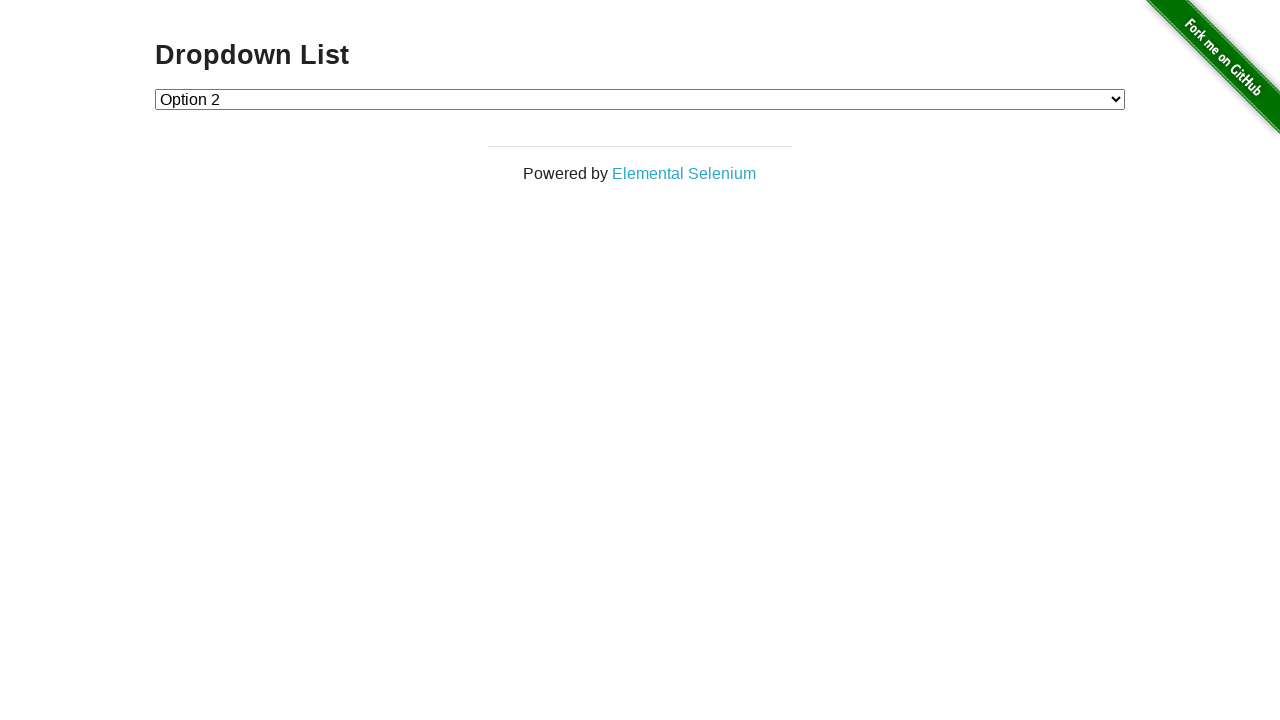

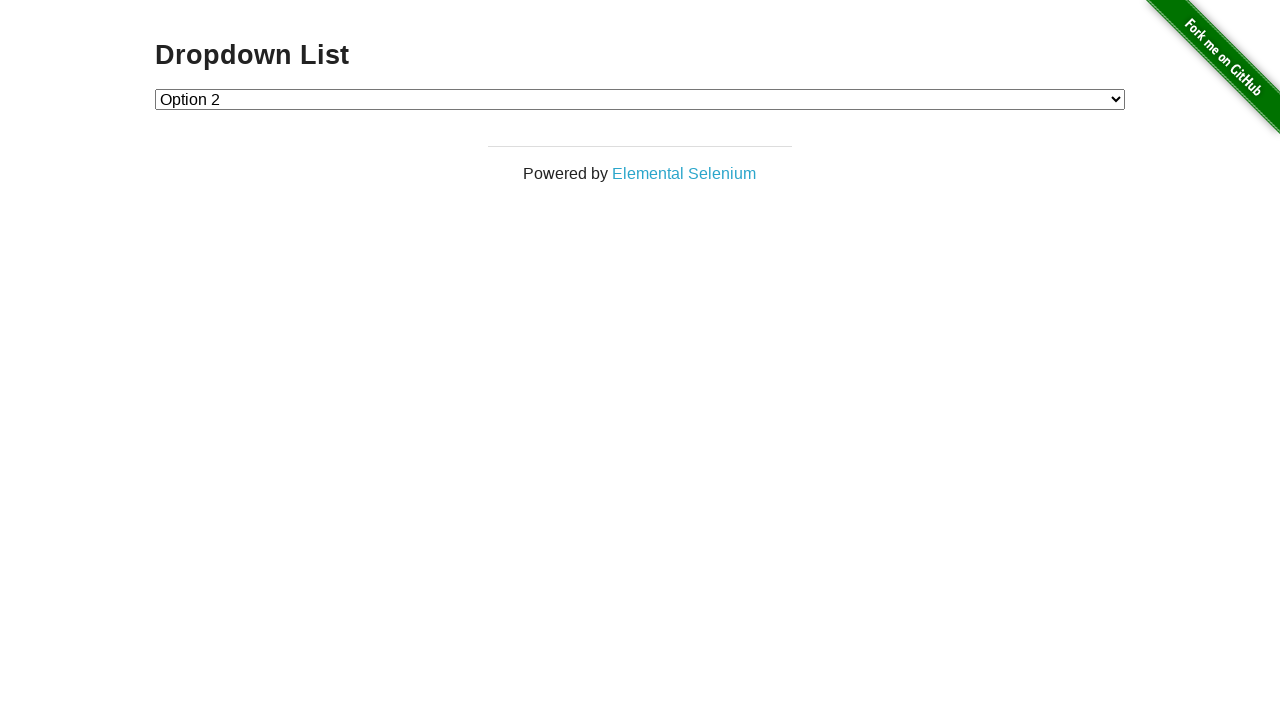